Tests browser window handling by clicking a button that opens a new window, switching to the new window, and verifying text content on the new page.

Starting URL: https://demoqa.com/browser-windows

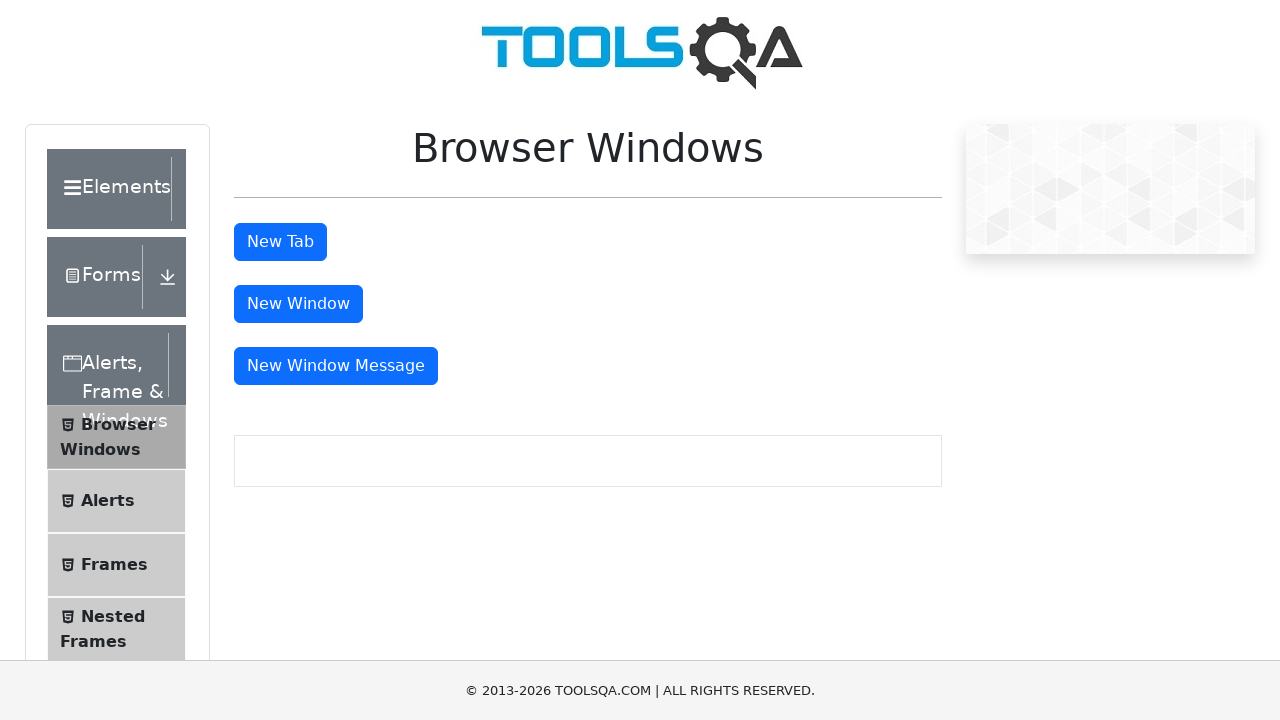

Clicked button to open new window at (298, 304) on button#windowButton
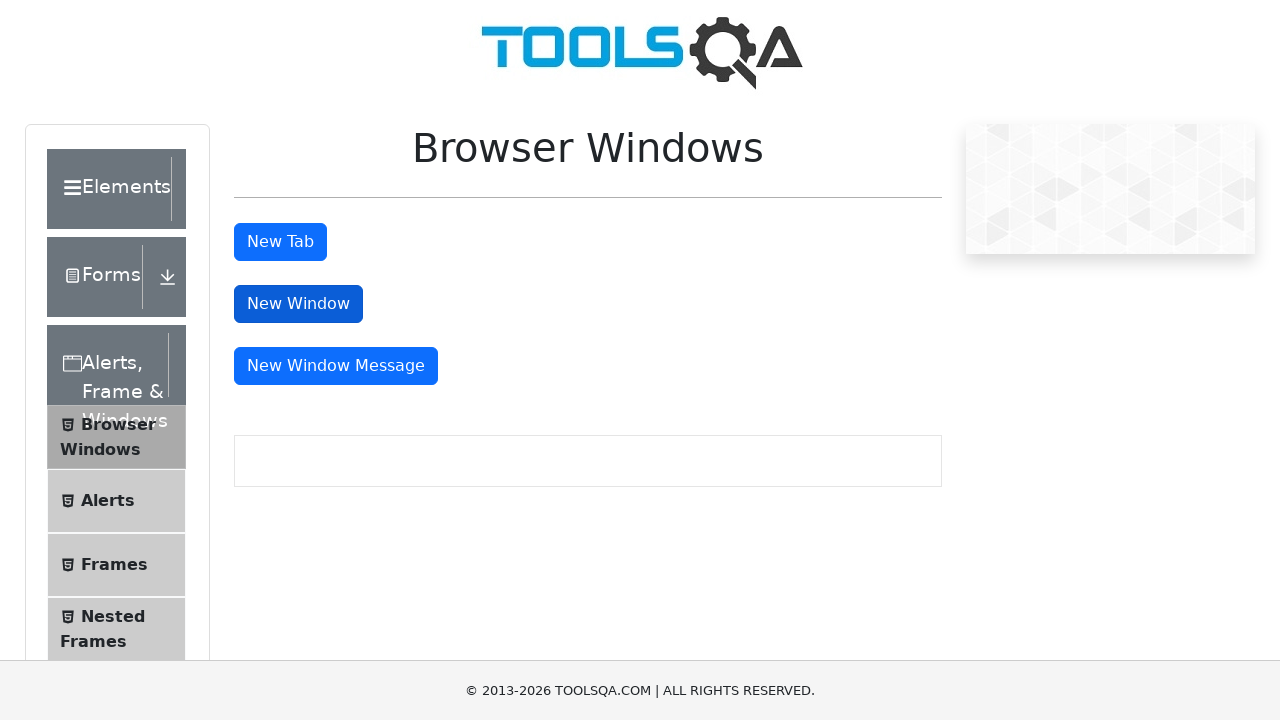

Captured new window/page object
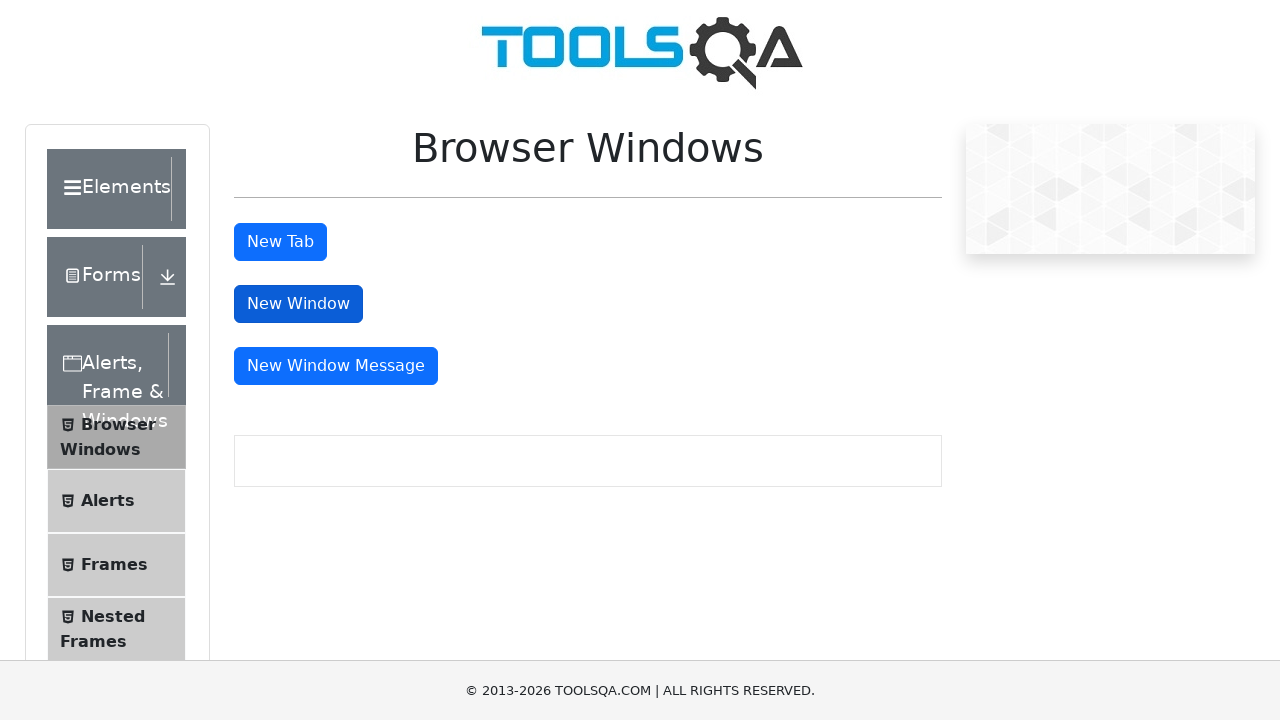

New page loaded successfully
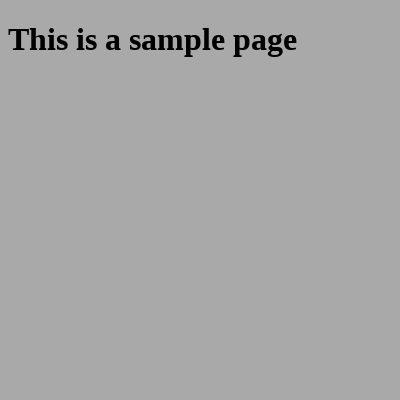

Retrieved heading text from new window: 'This is a sample page'
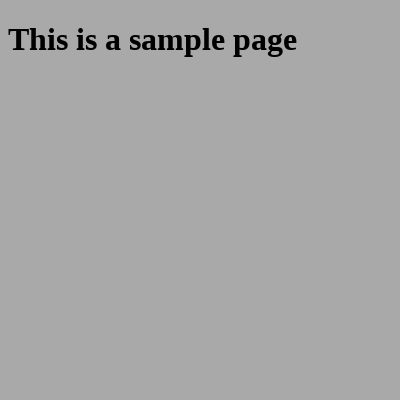

Closed the new window
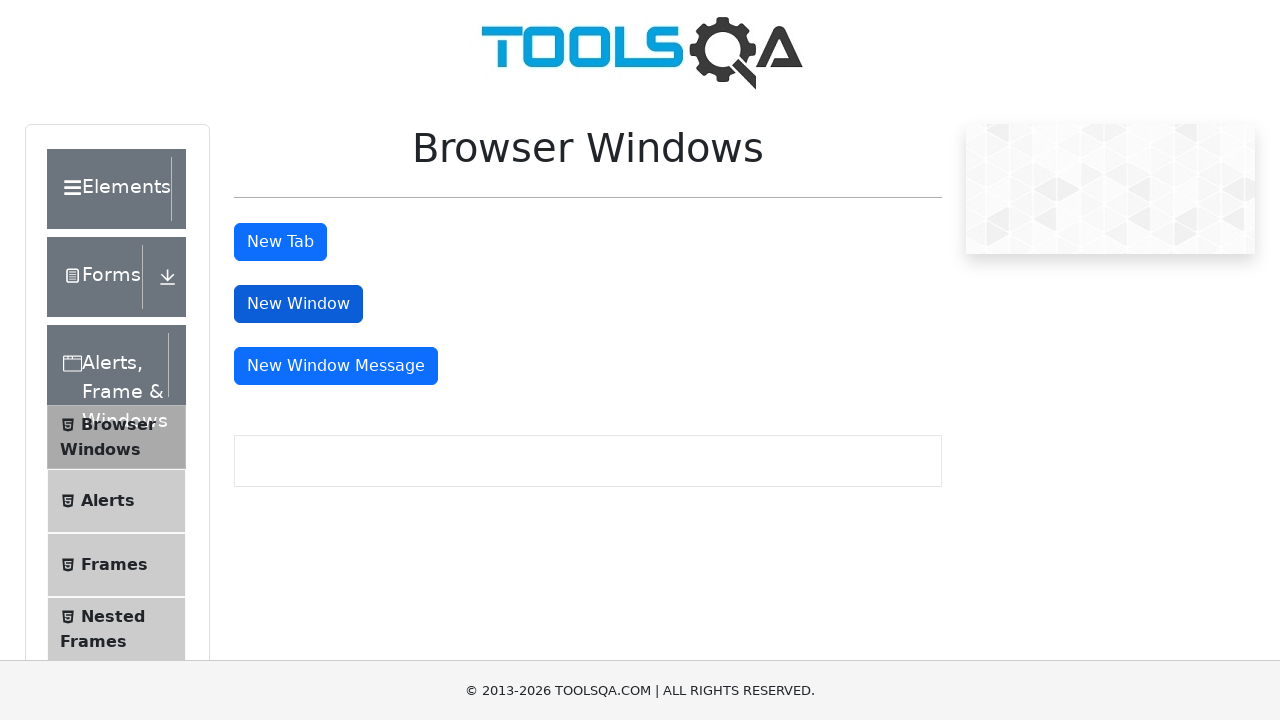

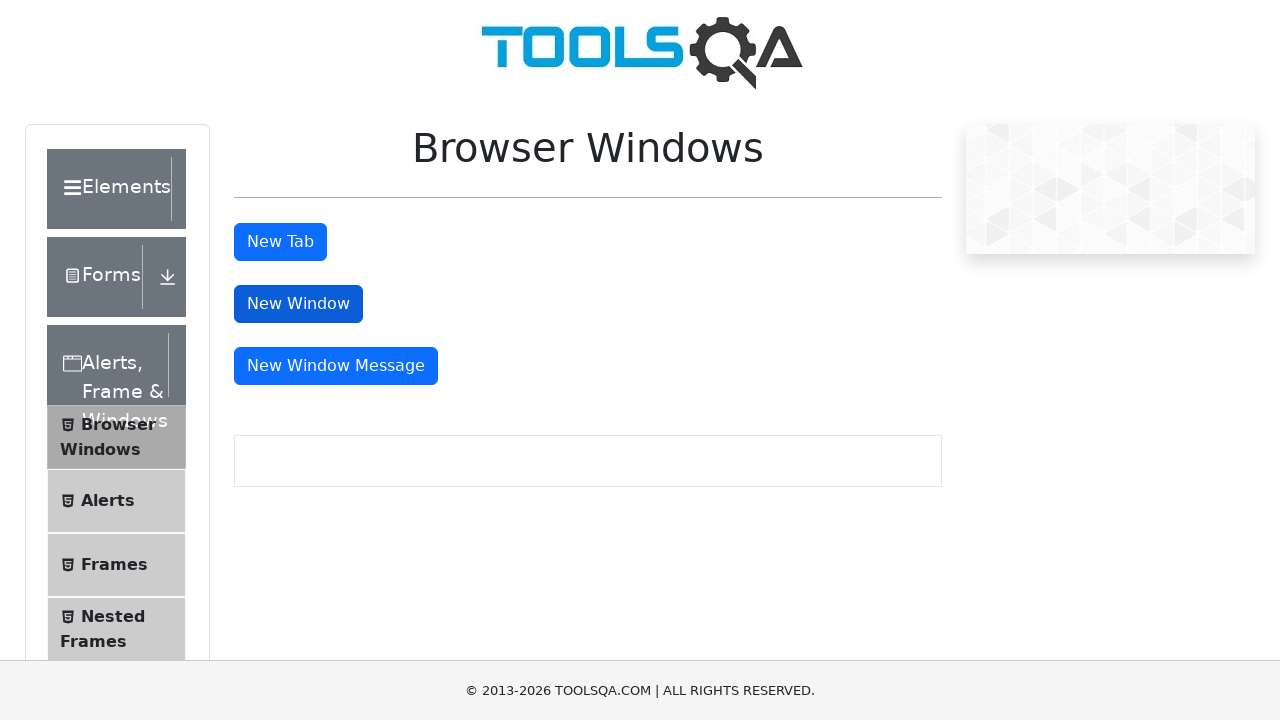